Tests alert handling by entering a name and dismissing the confirmation alert

Starting URL: https://rahulshettyacademy.com/AutomationPractice/

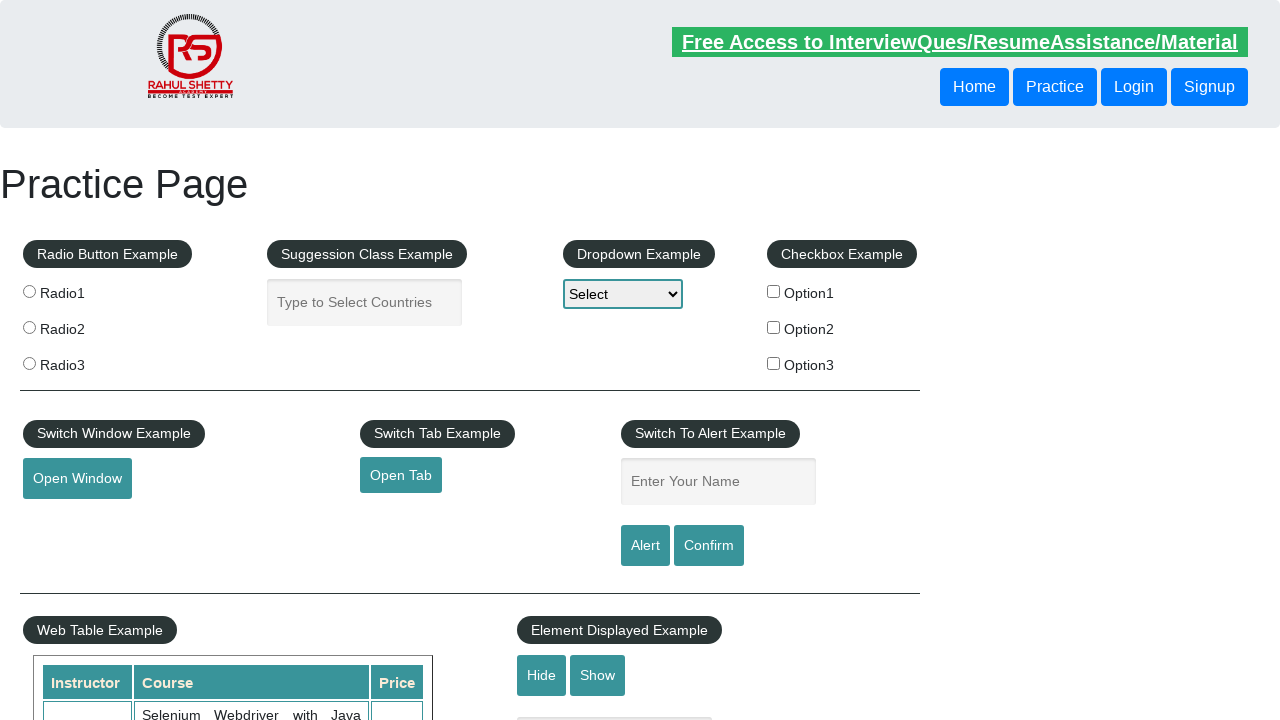

Entered name 'YOGESH MANE' in the name input field on #name
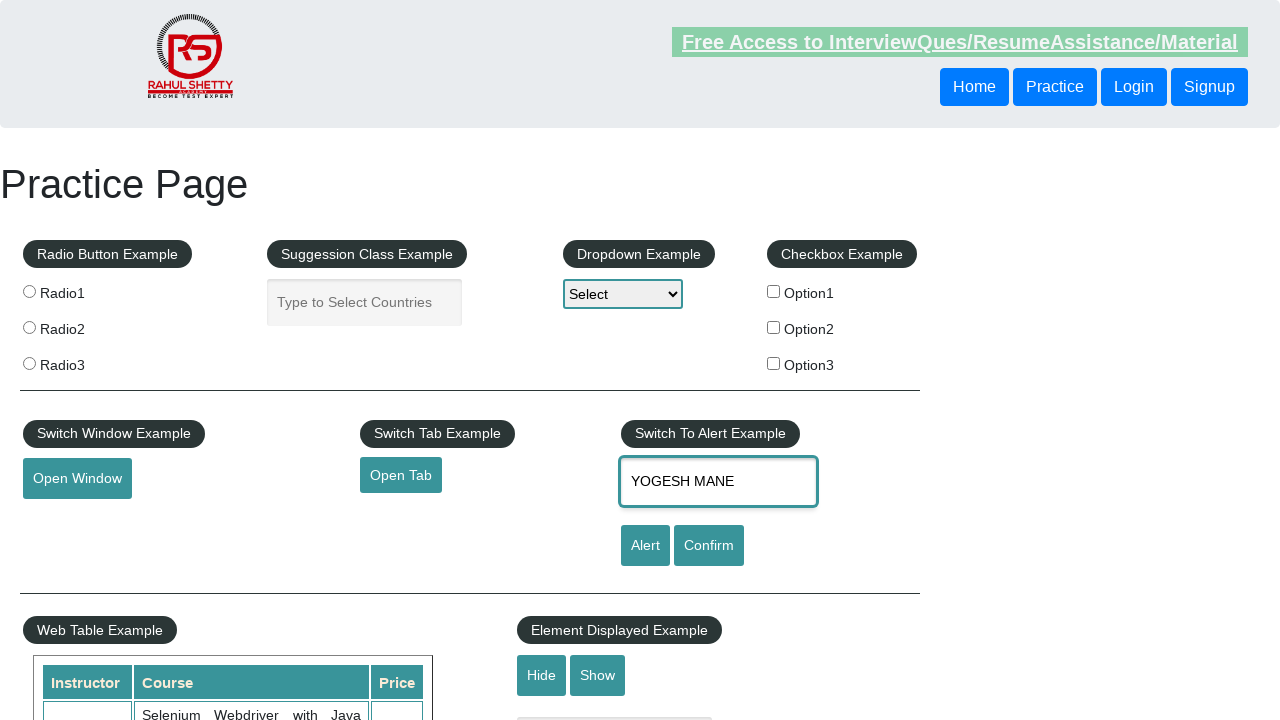

Set up dialog handler to dismiss alerts
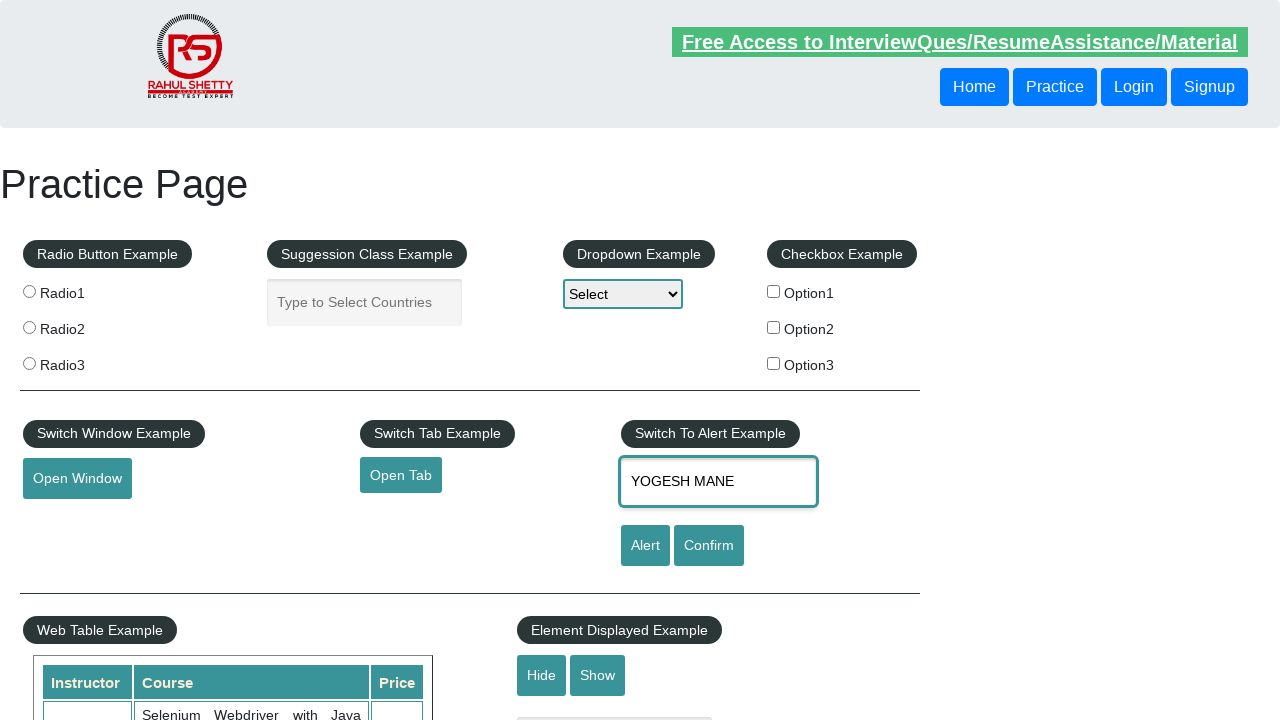

Clicked confirm button to trigger confirmation alert at (709, 546) on #confirmbtn
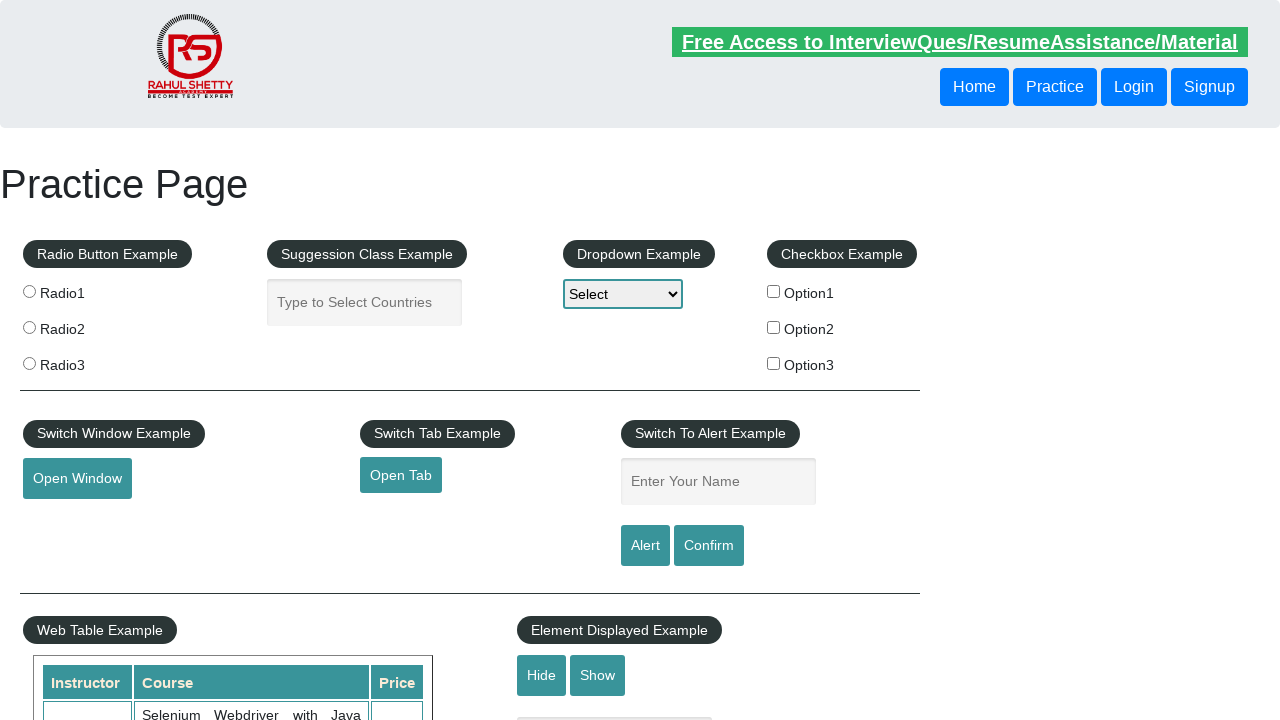

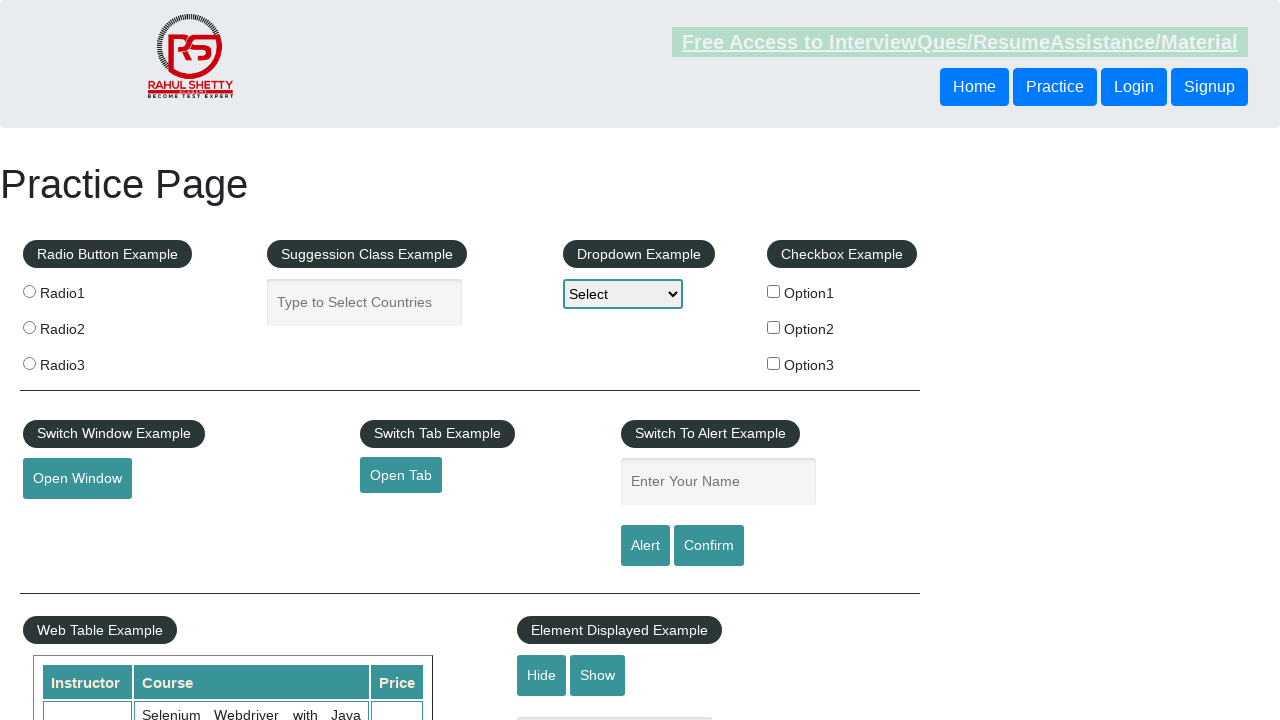